Tests dynamic removal of a checkbox by clicking a button and verifying the checkbox disappears with "It's gone!" message

Starting URL: http://the-internet.herokuapp.com/dynamic_controls

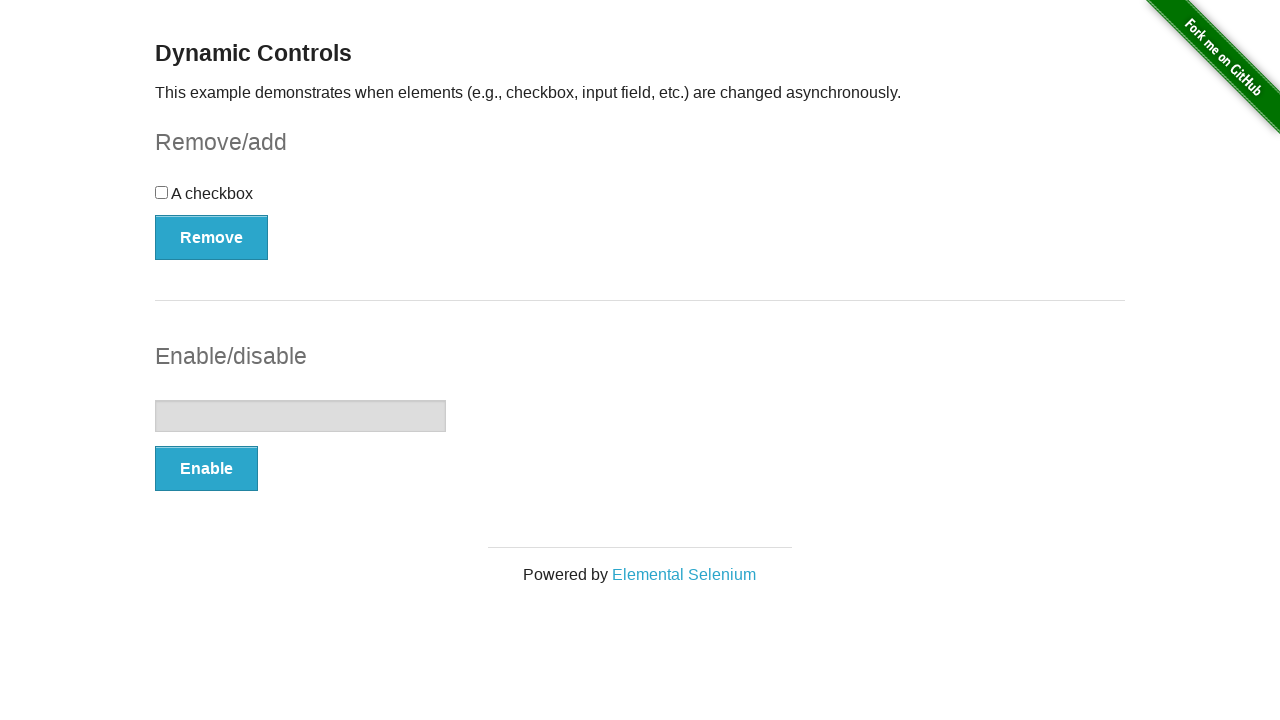

Waited for checkbox element to be present
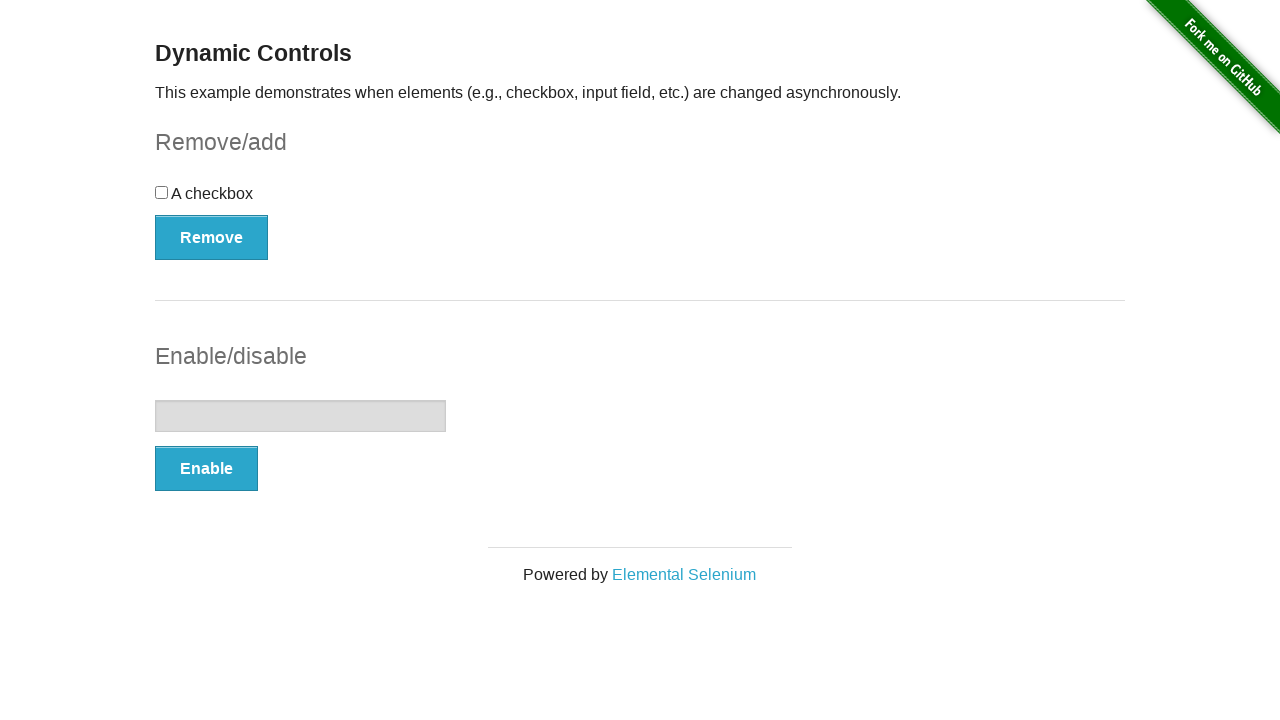

Clicked the remove button to delete the checkbox at (212, 237) on xpath=//*[@id='checkbox-example']/button
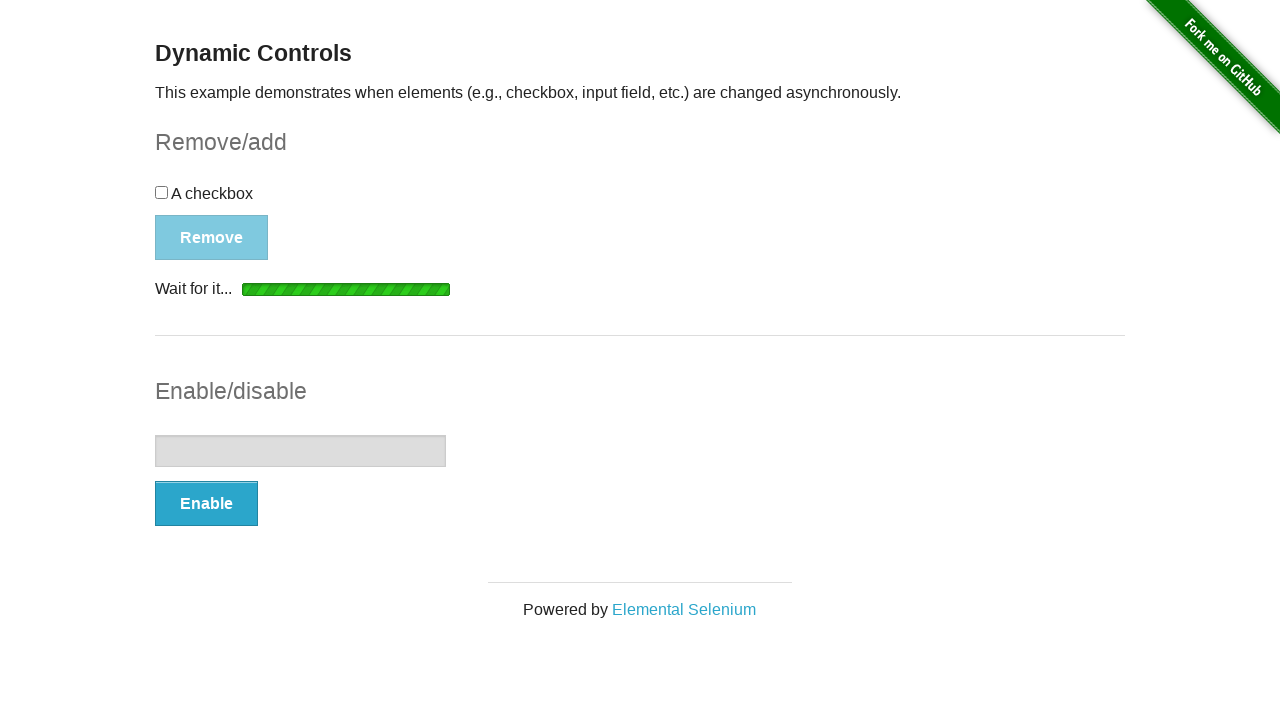

Waited for 'It's gone!' confirmation message to appear
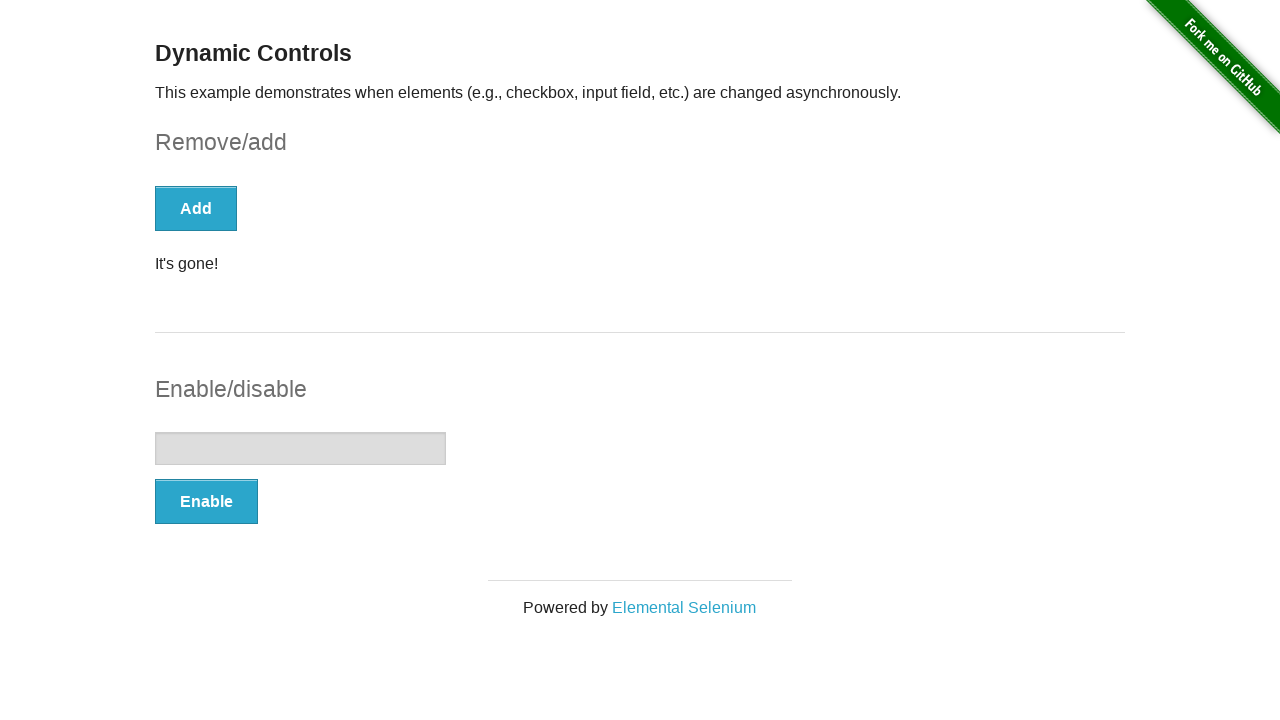

Verified that the checkbox has been removed (count == 0)
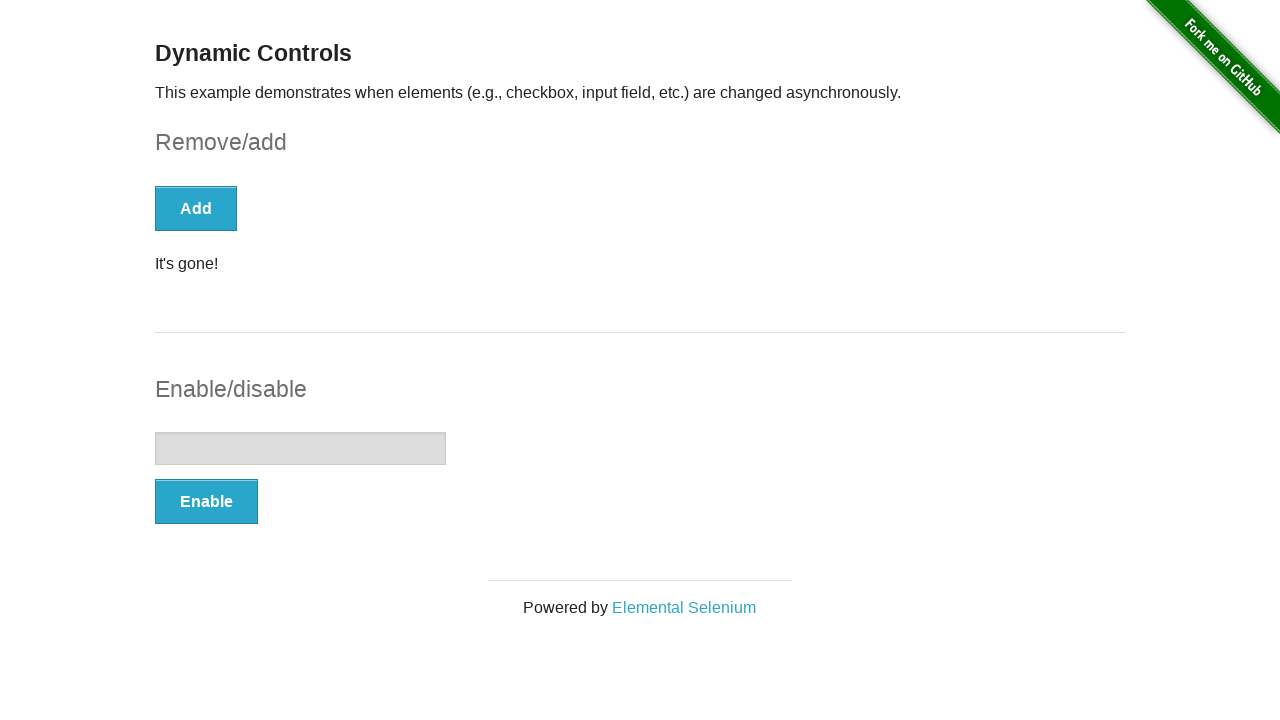

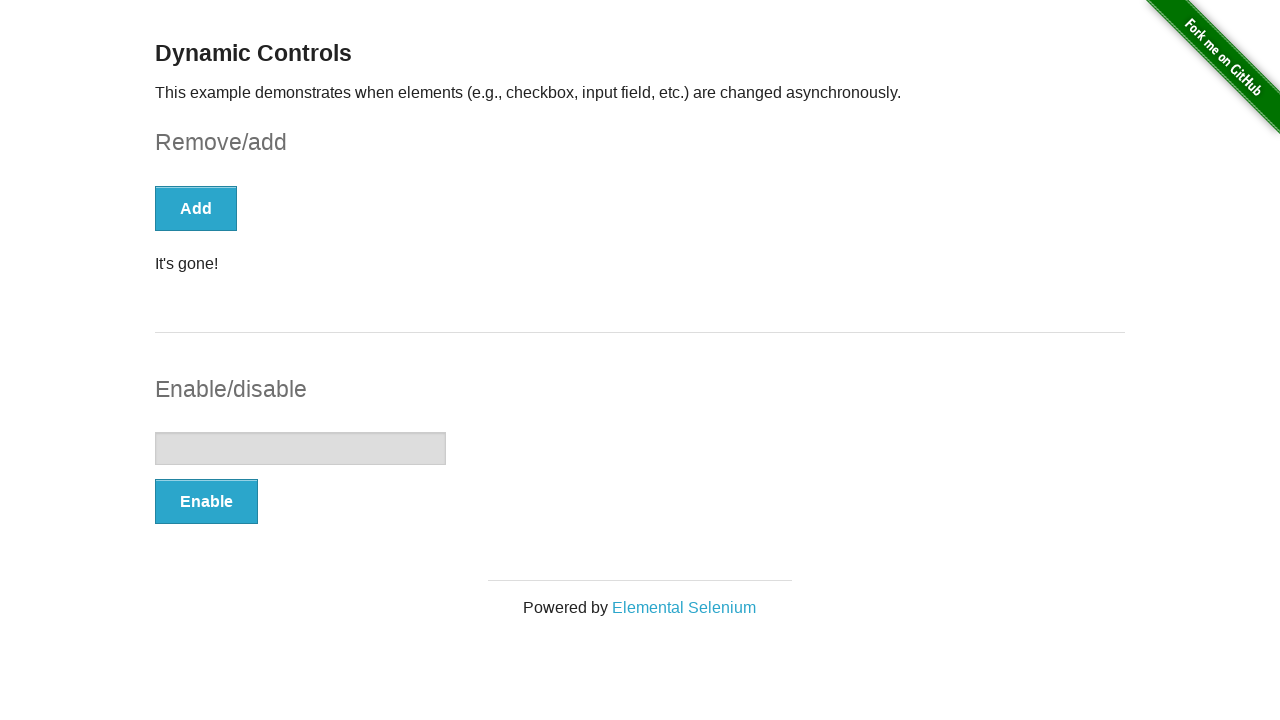